Navigates to nopCommerce demo store homepage and verifies that navigation links are present on the page

Starting URL: https://demo.nopcommerce.com/

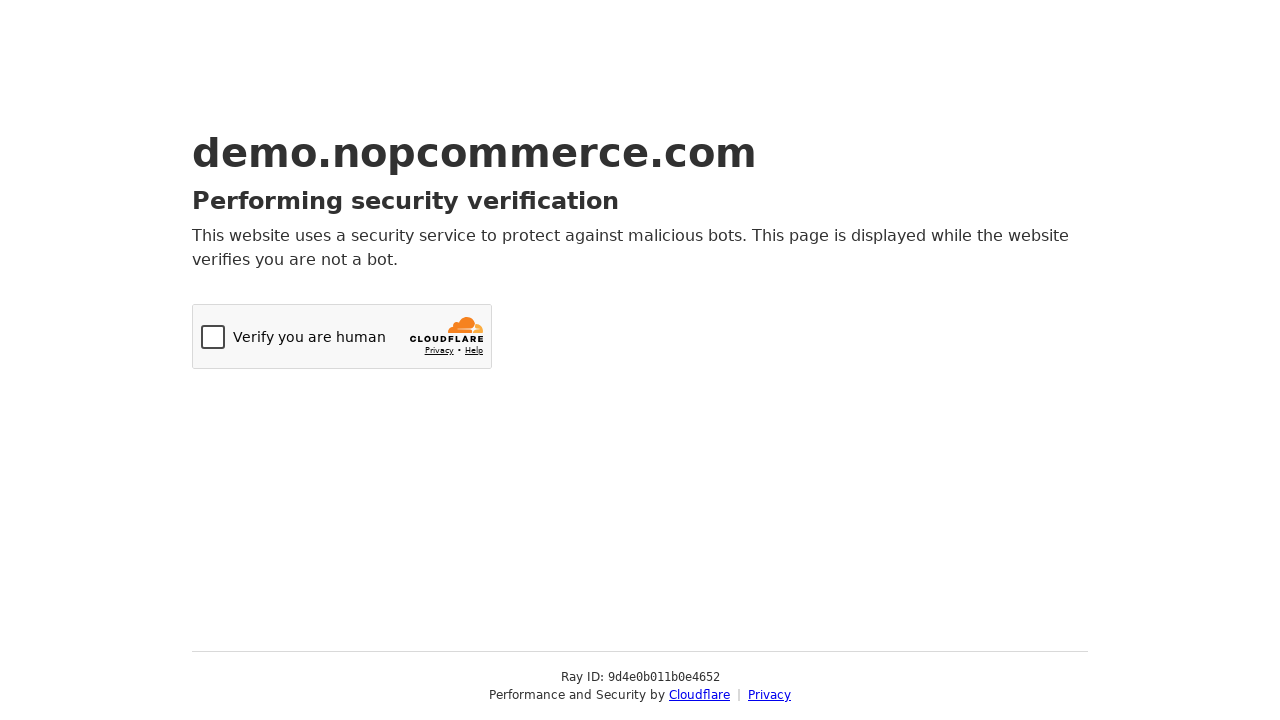

Navigated to nopCommerce demo store homepage
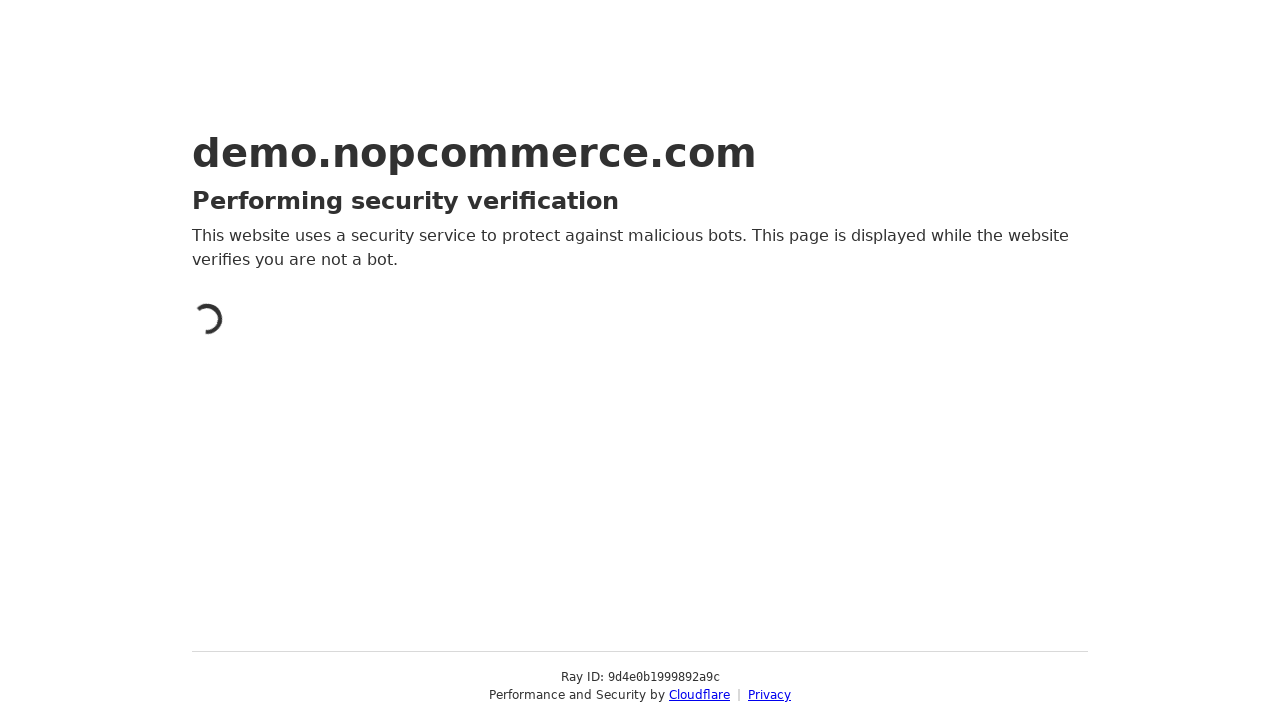

Waited for navigation links to load
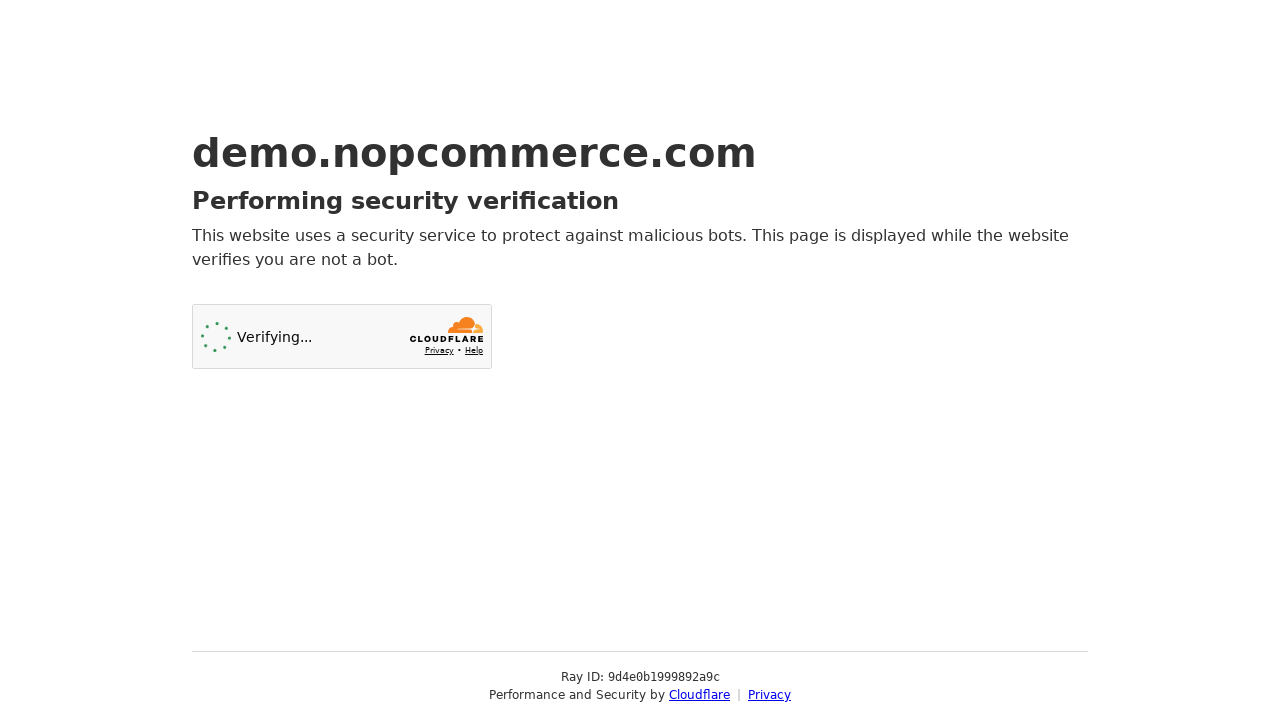

Located all navigation links on the page
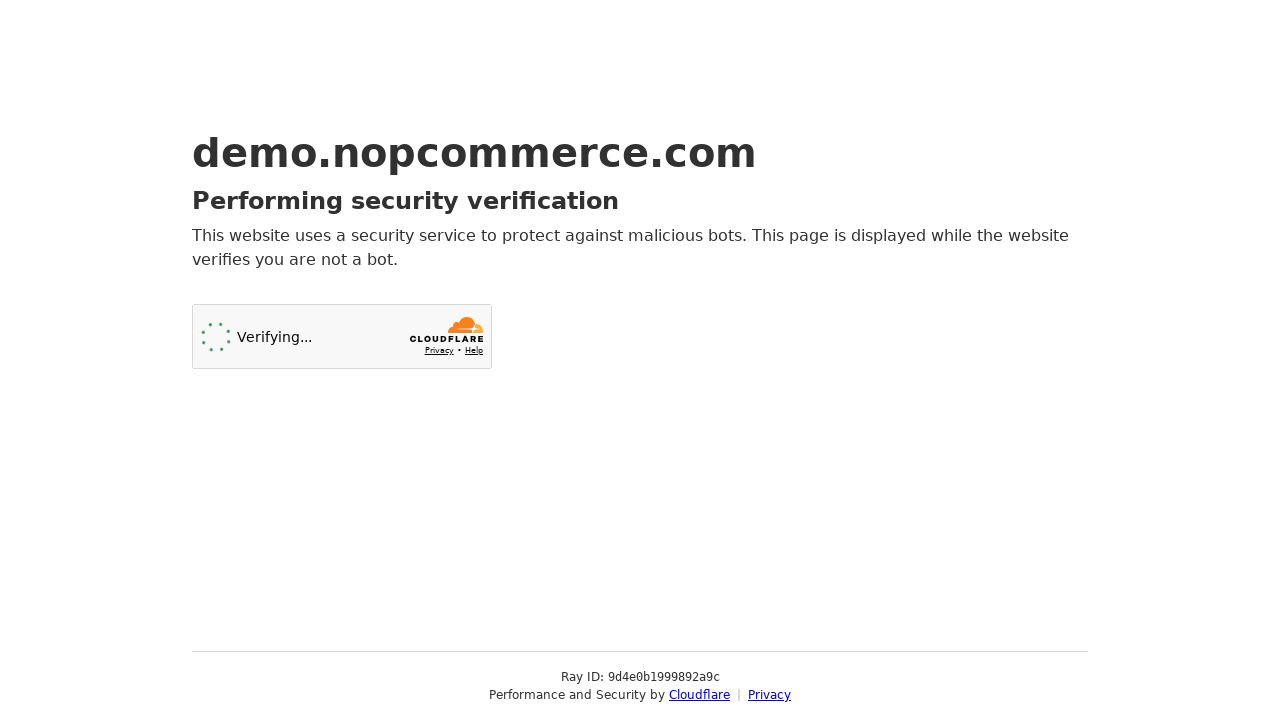

Verified that 2 navigation links are present on the page
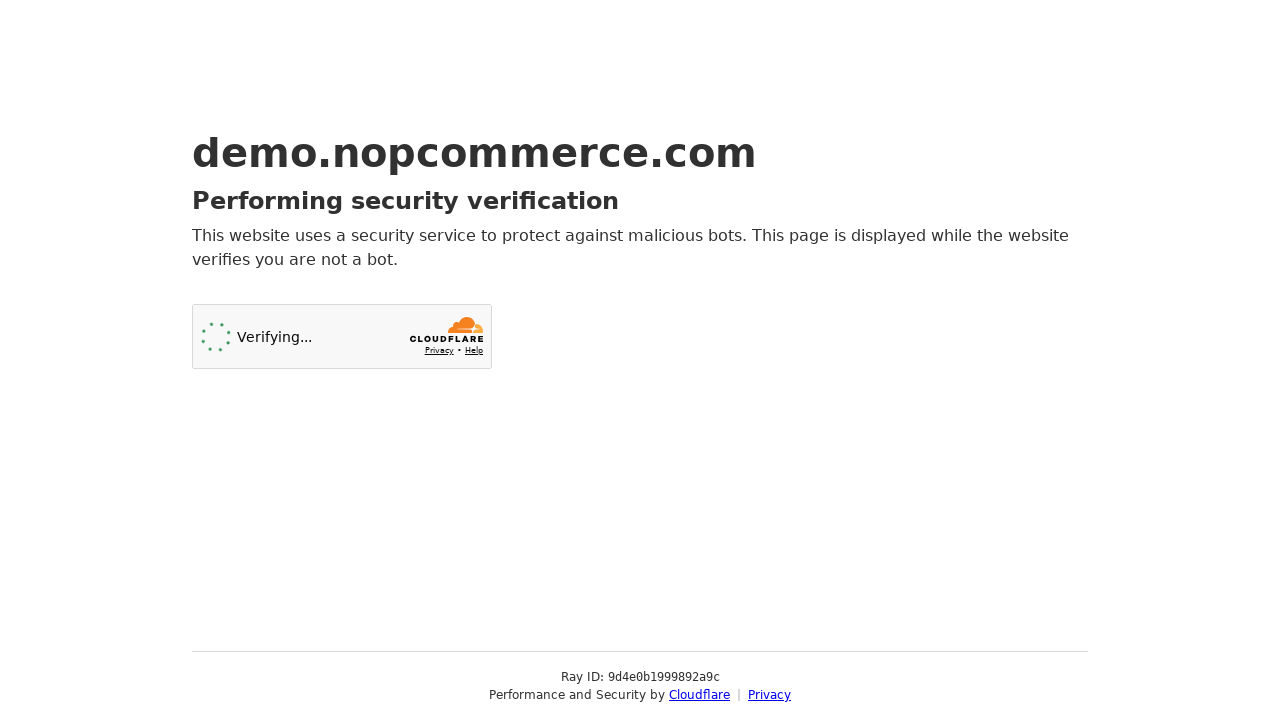

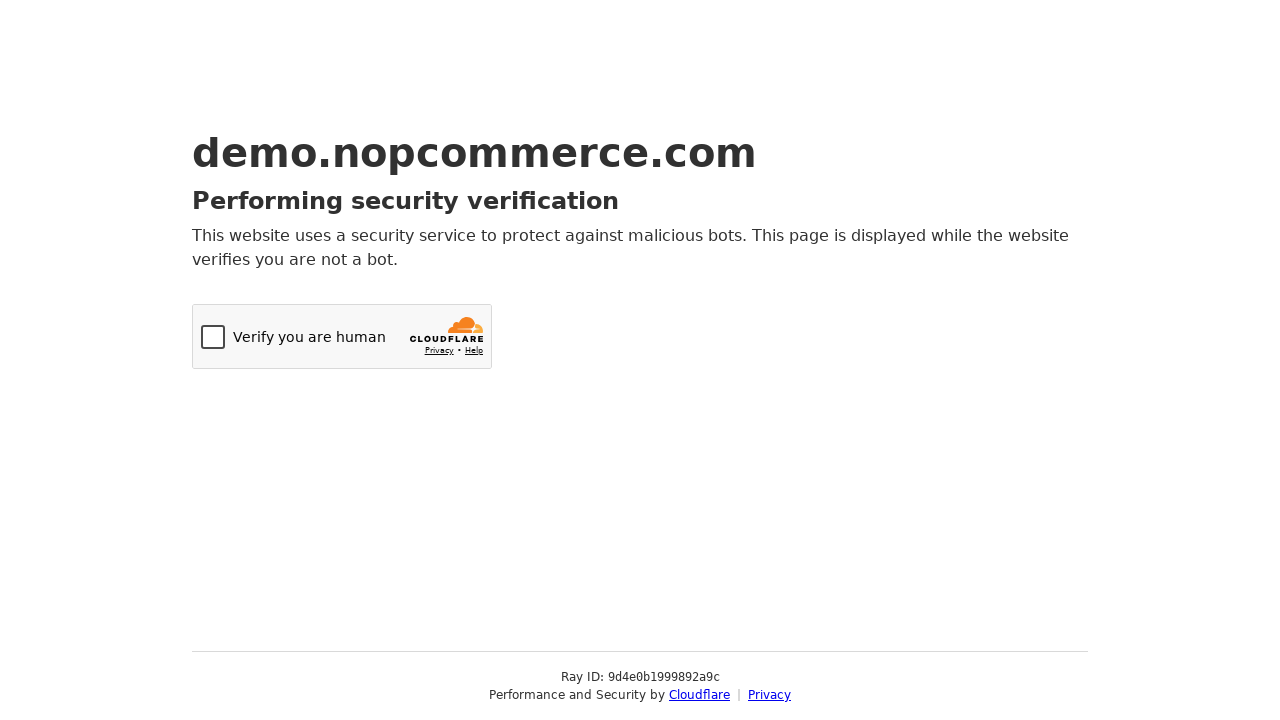